Navigates to Freshworks homepage and clicks on the "Careers" link from the navigation/footer links

Starting URL: https://www.freshworks.com/

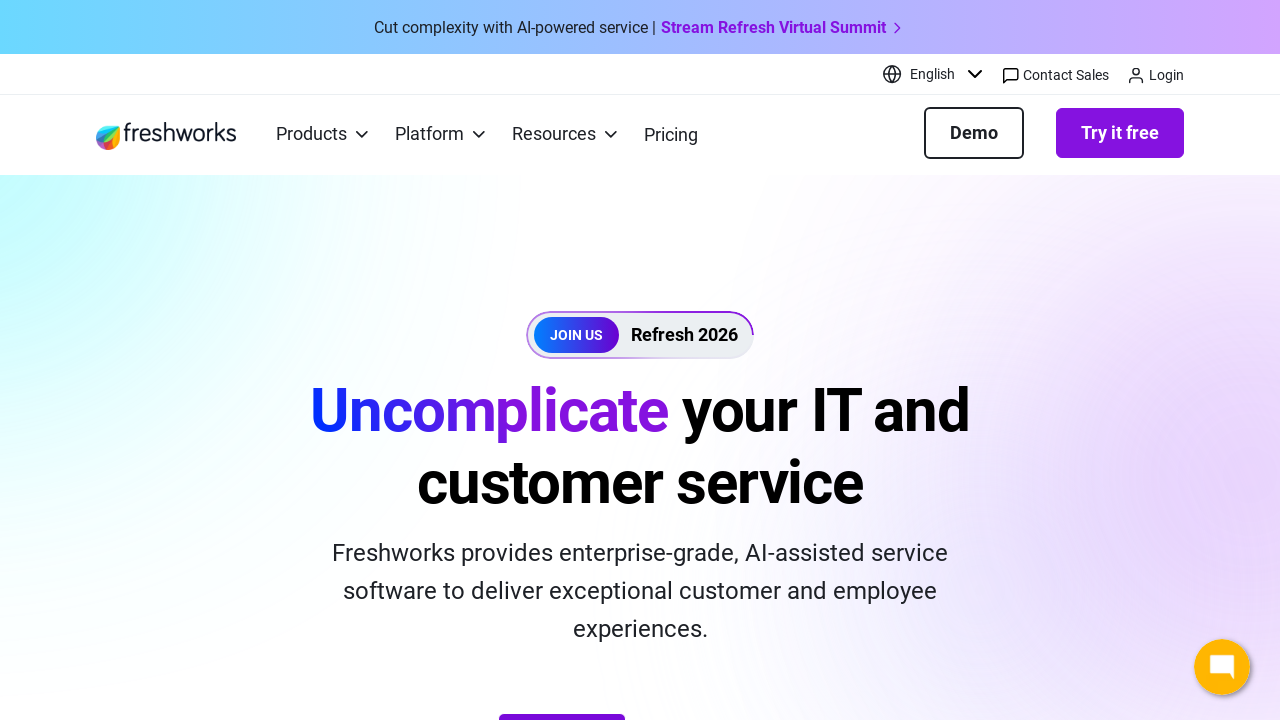

Navigation/footer links loaded on Freshworks homepage
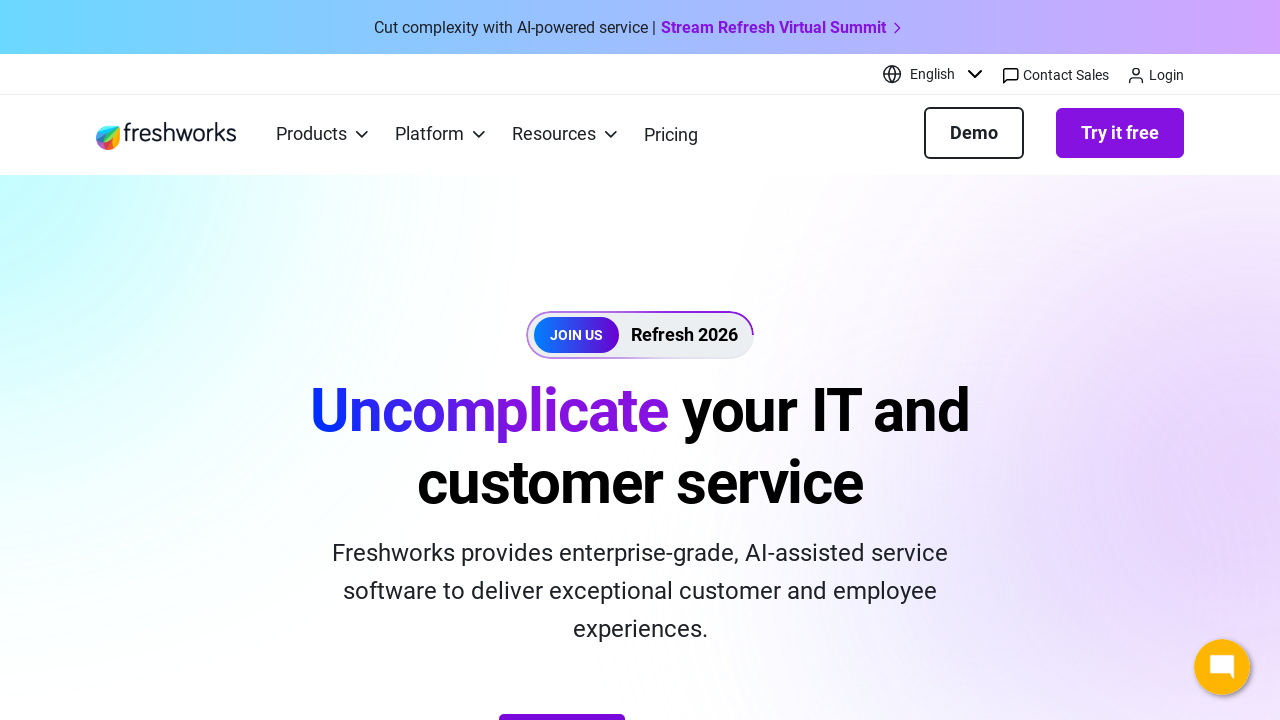

Clicked on 'Careers' link in navigation at (120, 362) on a:has-text('Careers')
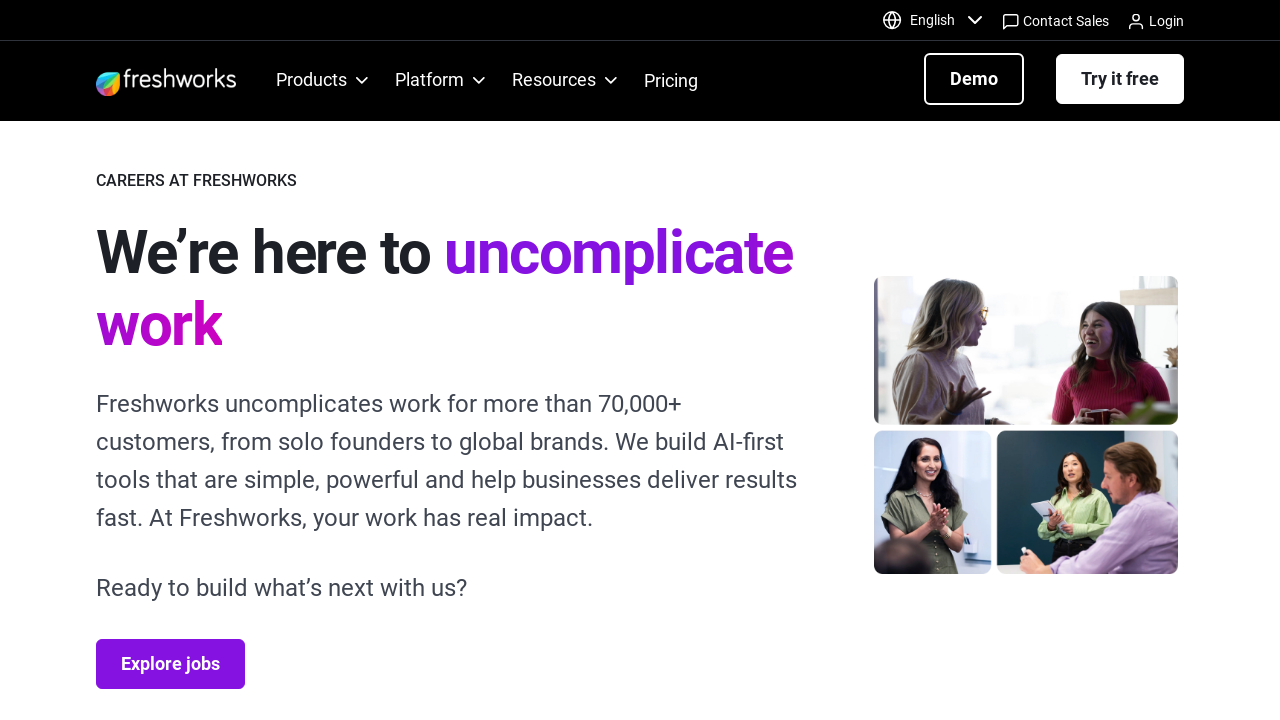

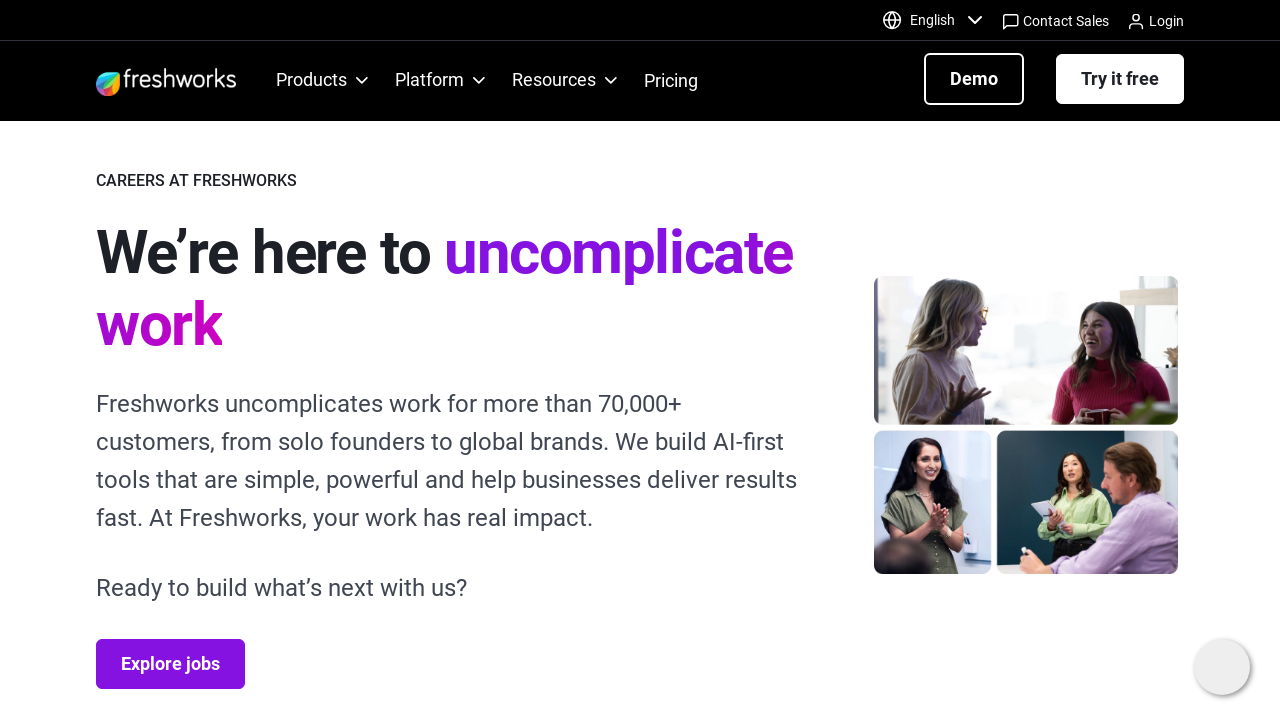